Tests adding a new employee record by clicking the Add button, filling out the registration form with employee details, and submitting it.

Starting URL: https://demoqa.com/webtables

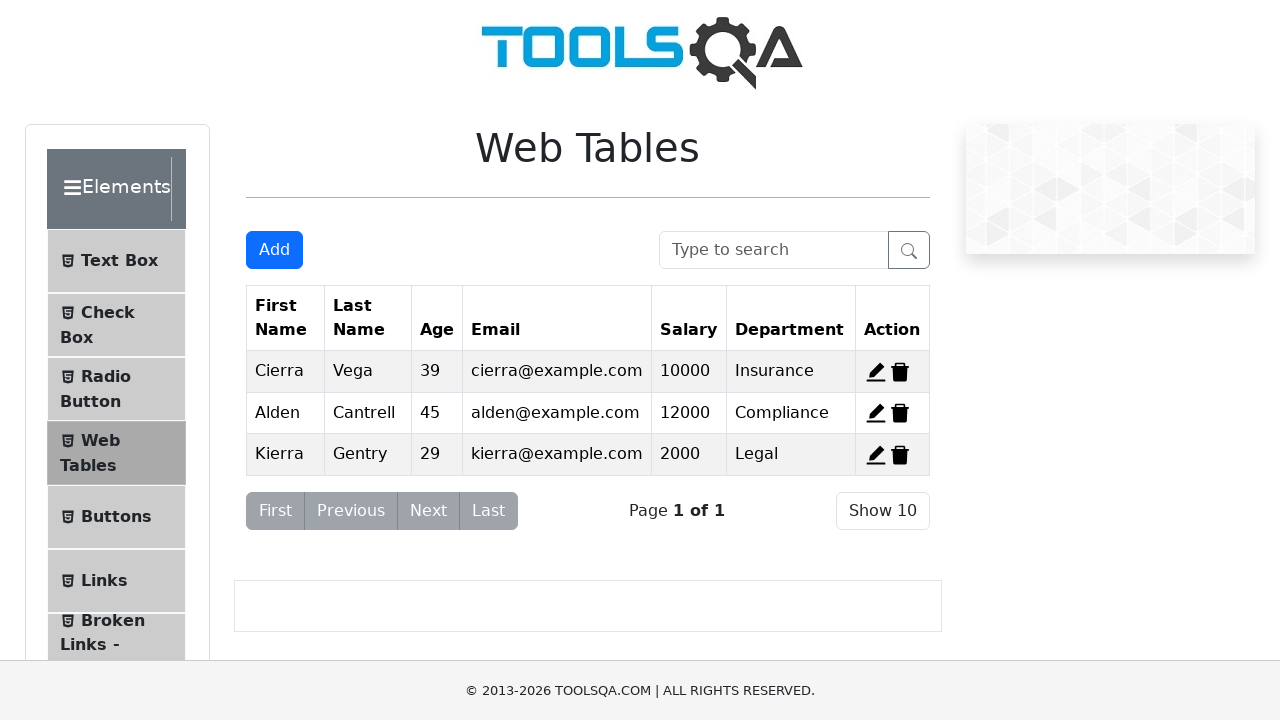

Scrolled down the page to reveal the Add button
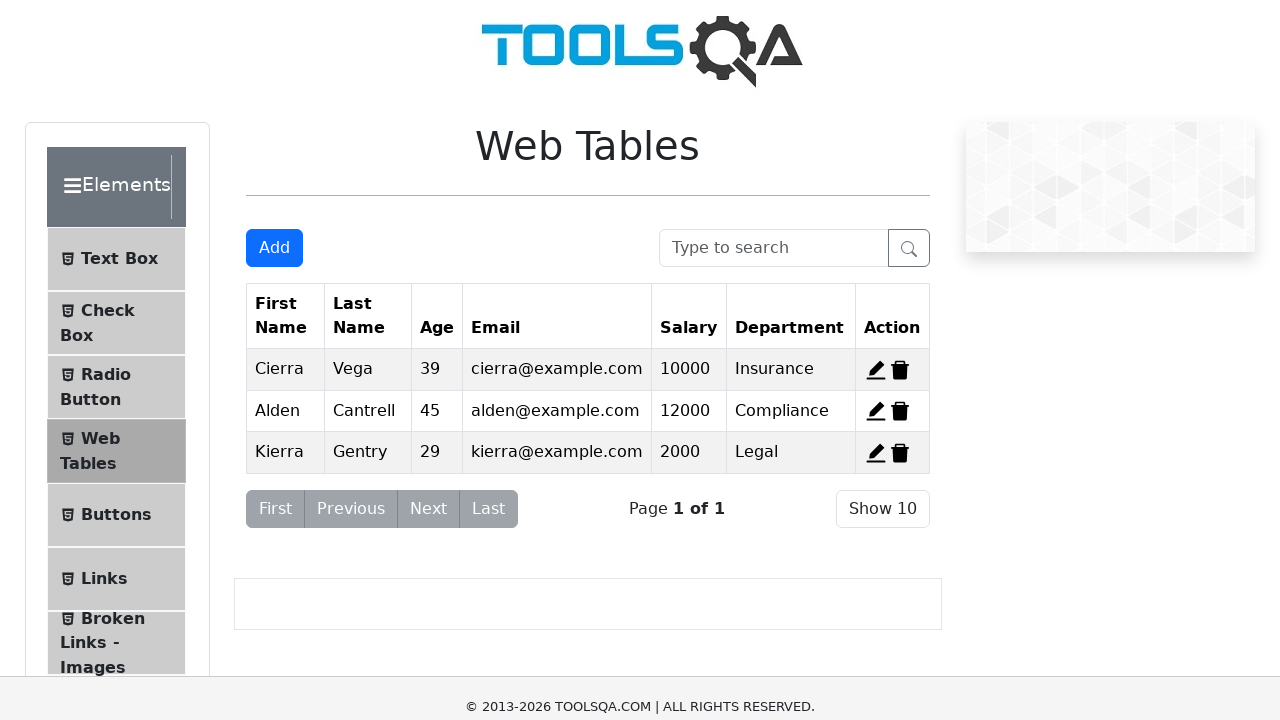

Clicked the Add New Record button at (274, 250) on #addNewRecordButton
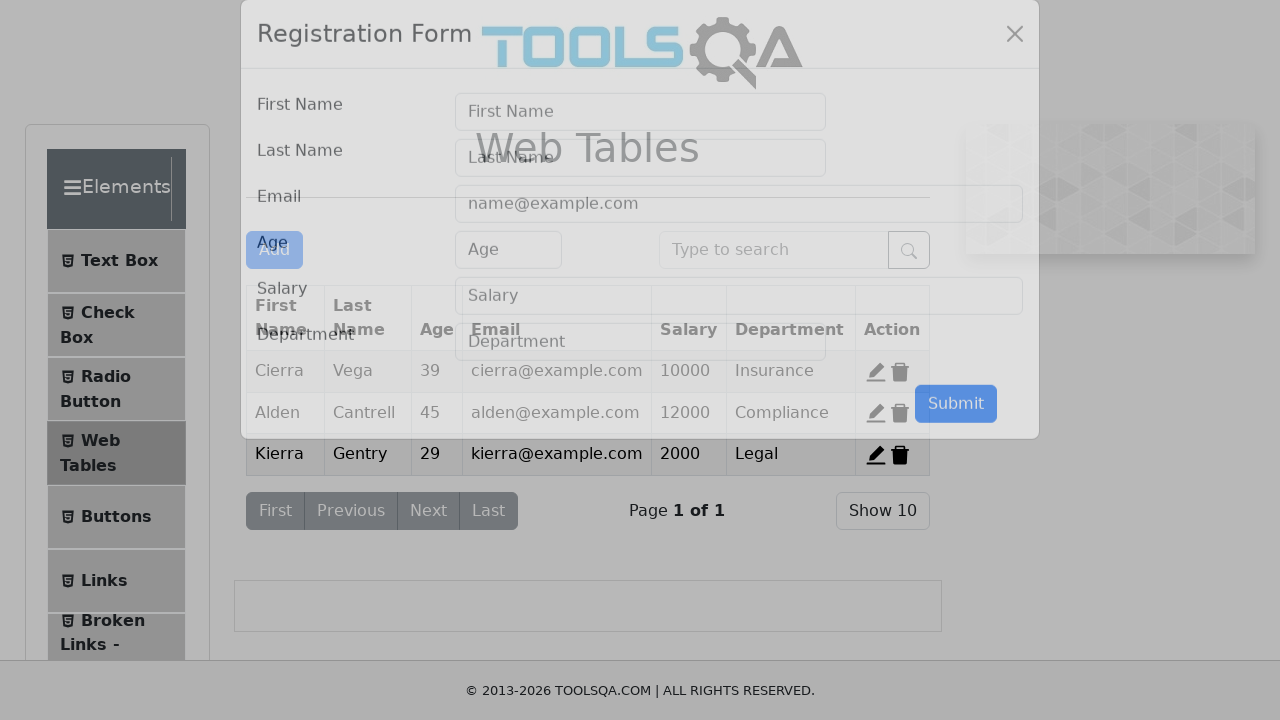

Registration form modal appeared and loaded
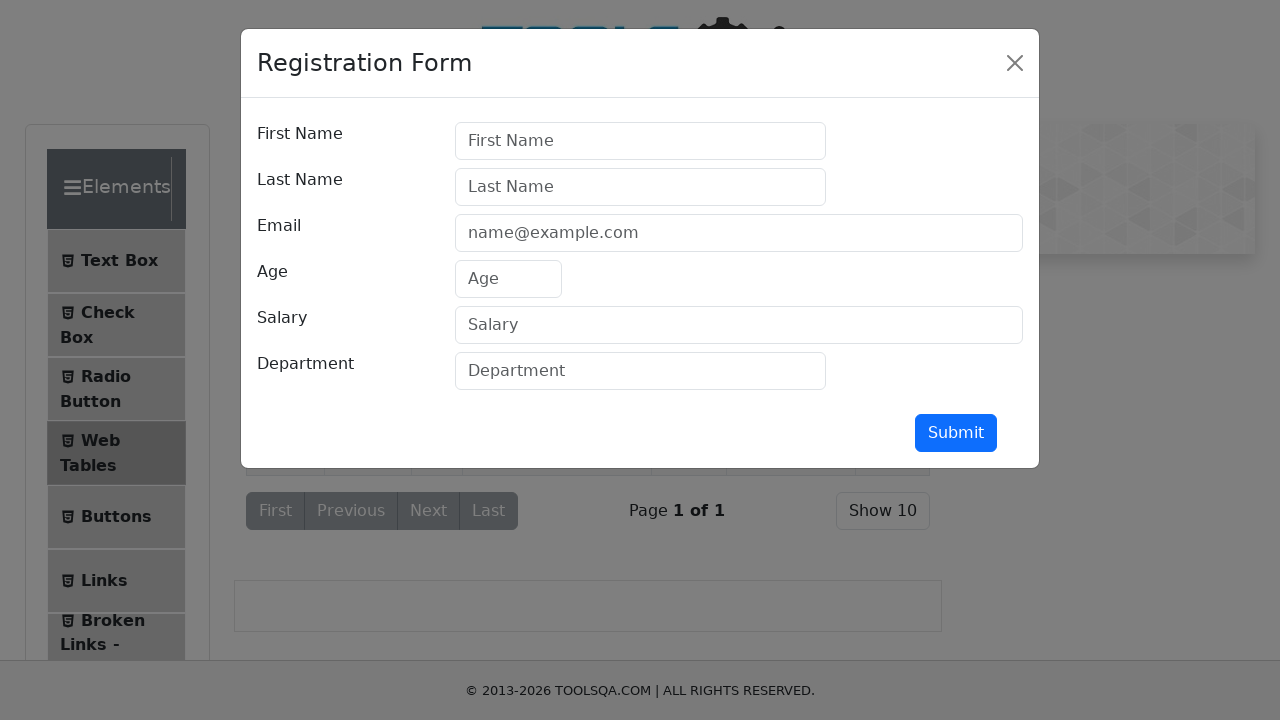

Filled in first name field with 'John' on #firstName
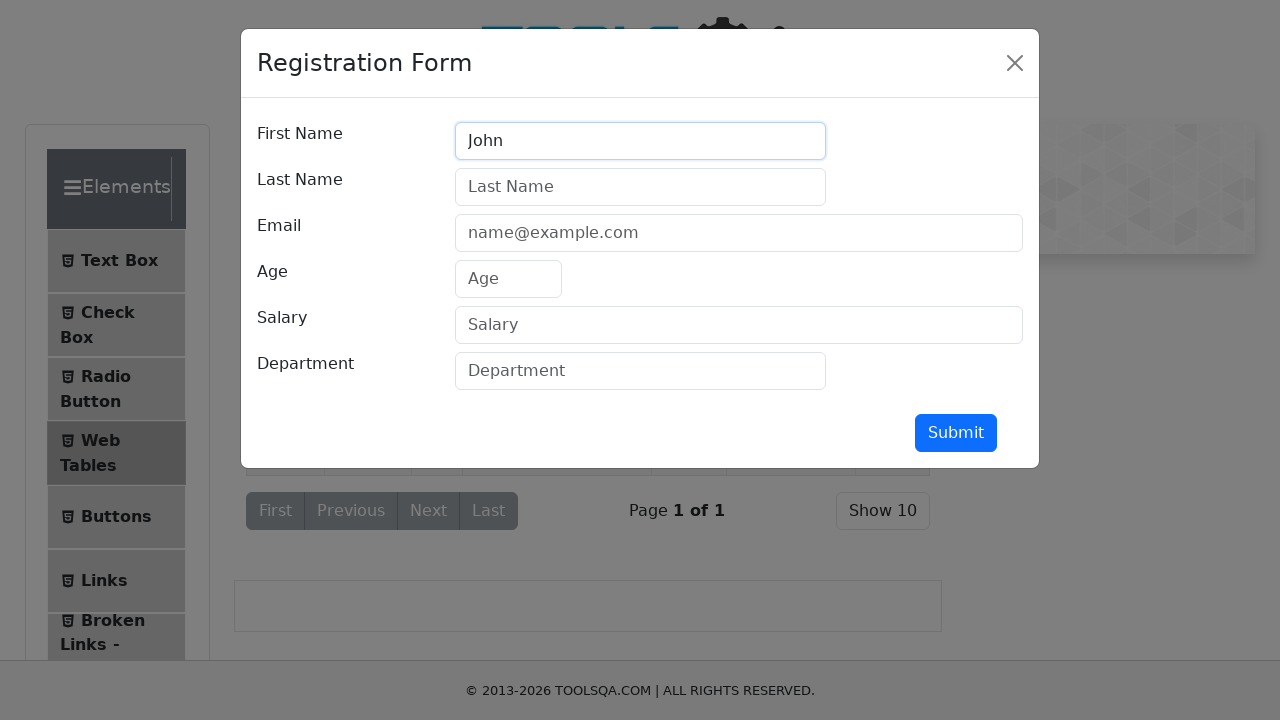

Filled in last name field with 'Doe' on #lastName
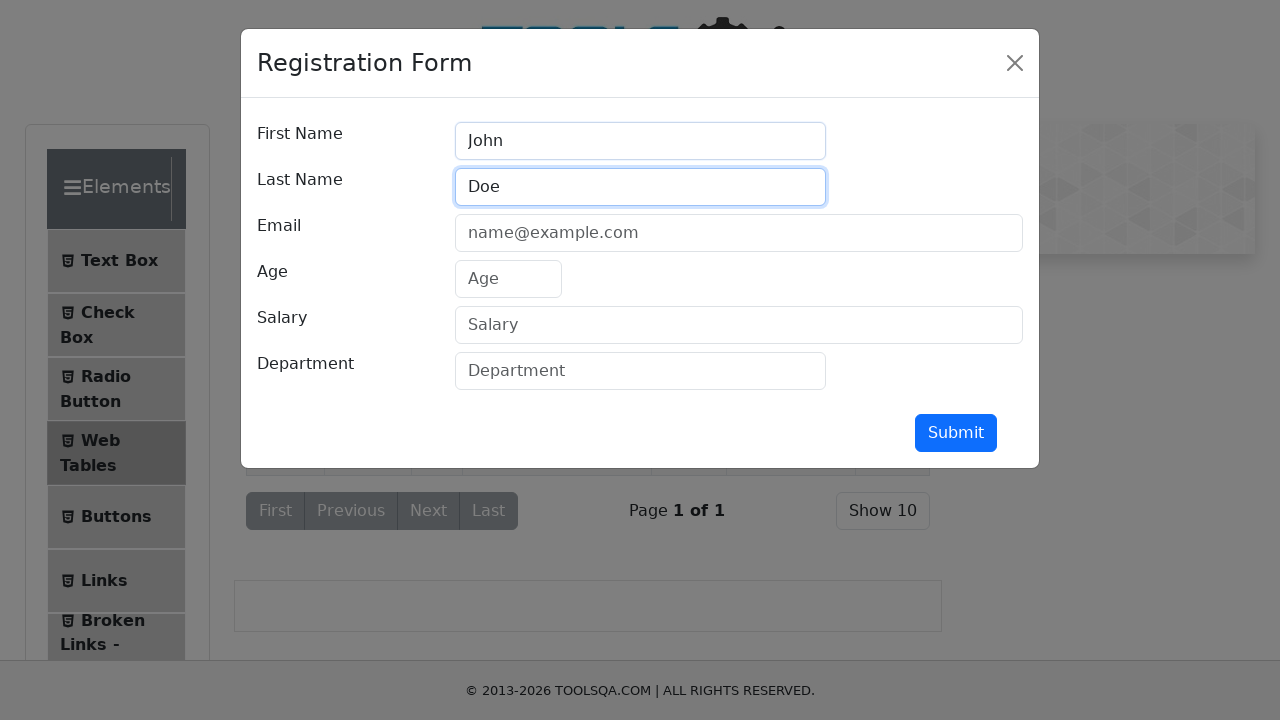

Filled in email field with 'john@example.com' on #userEmail
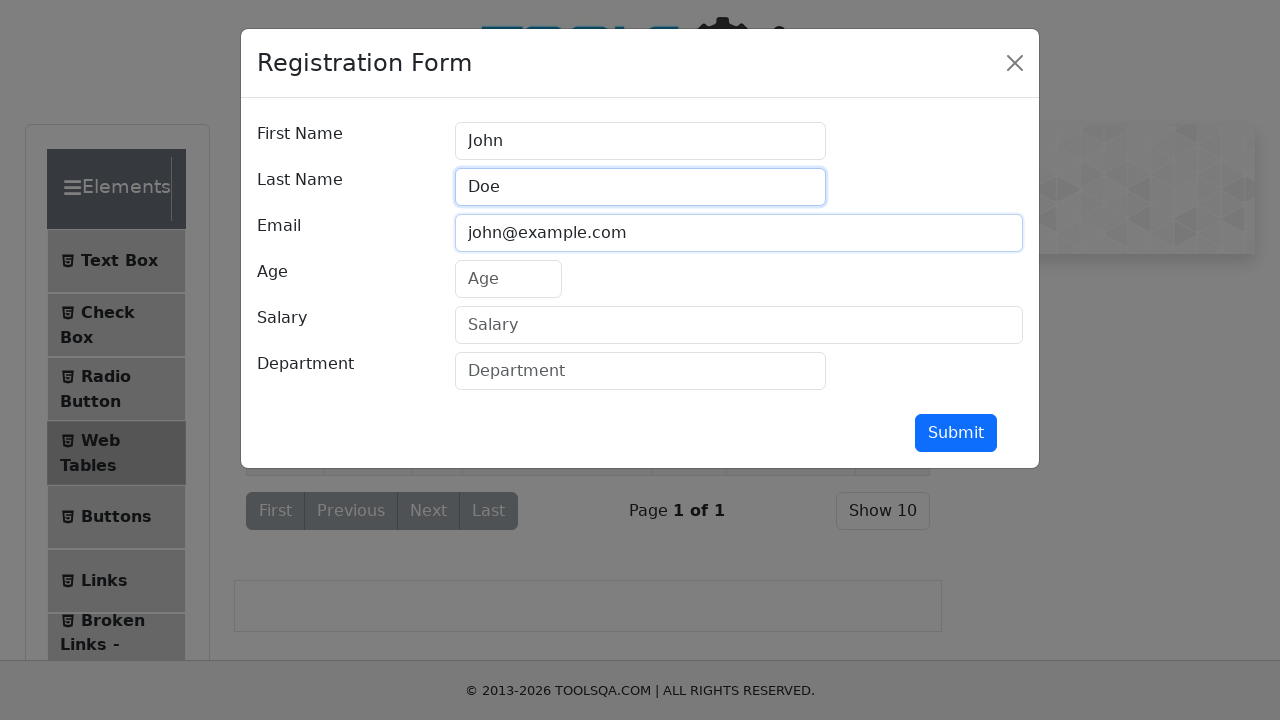

Filled in age field with '35' on #age
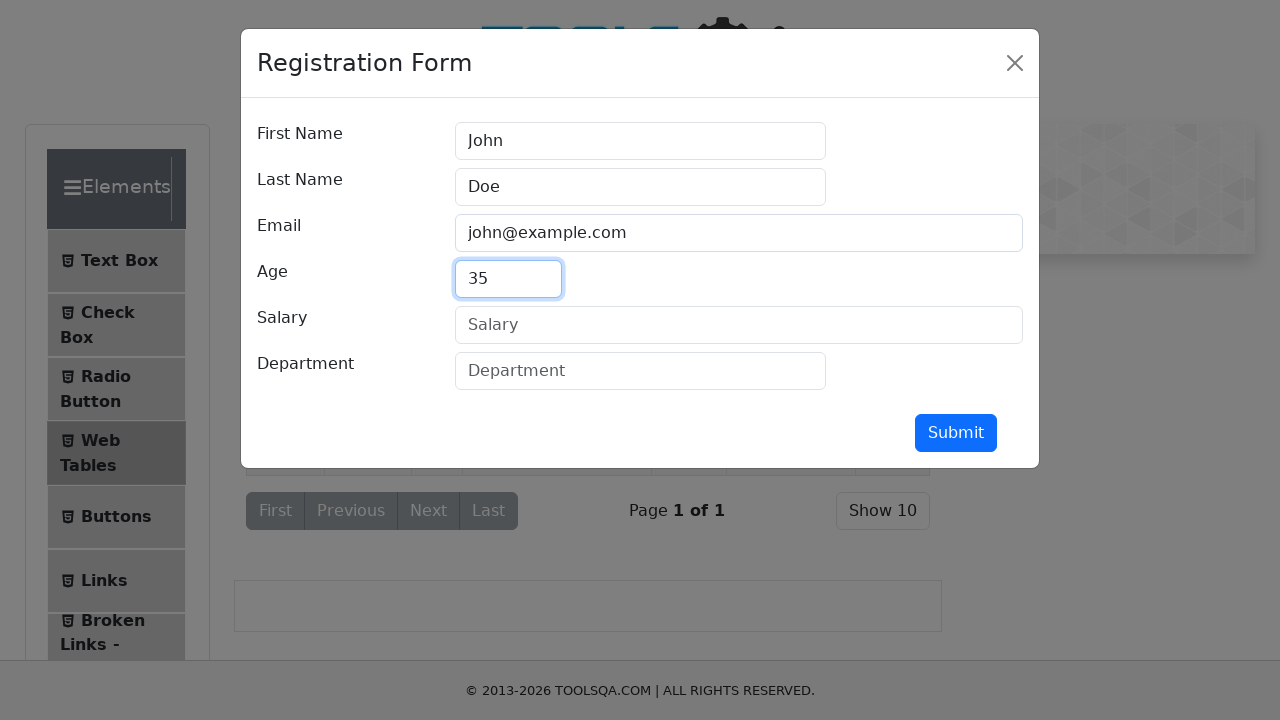

Filled in salary field with '80000' on #salary
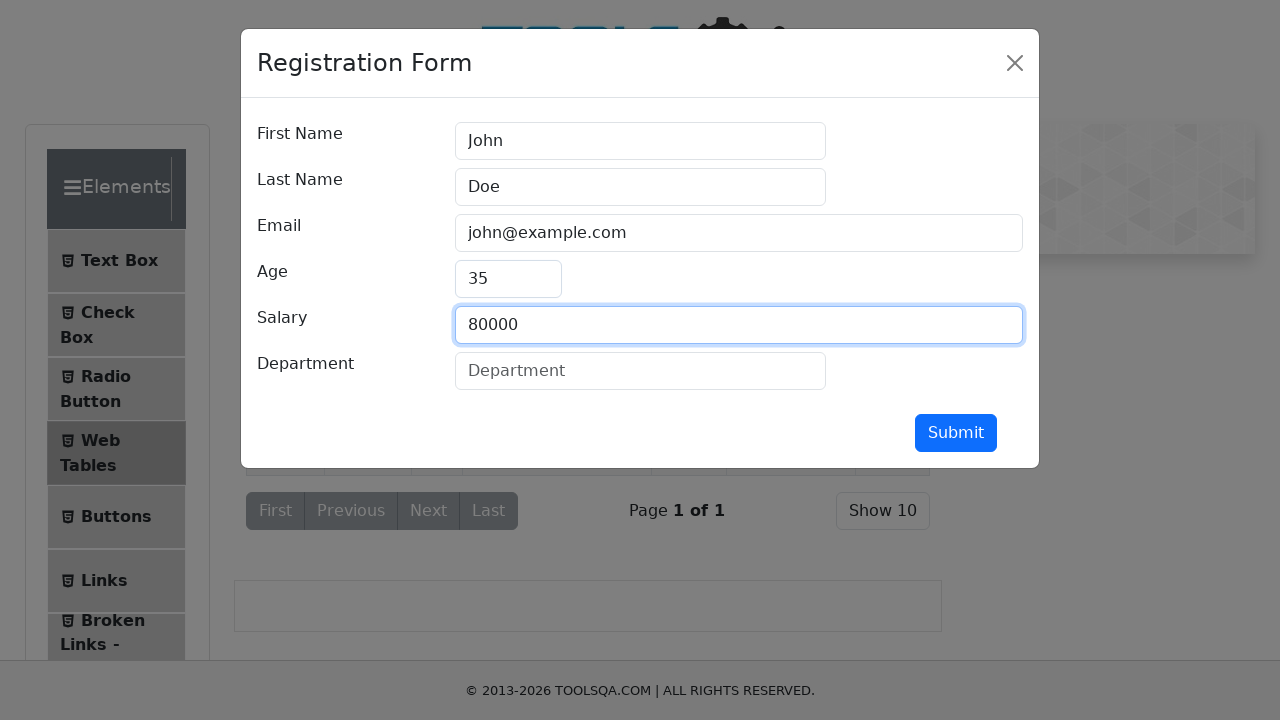

Filled in department field with 'IT' on #department
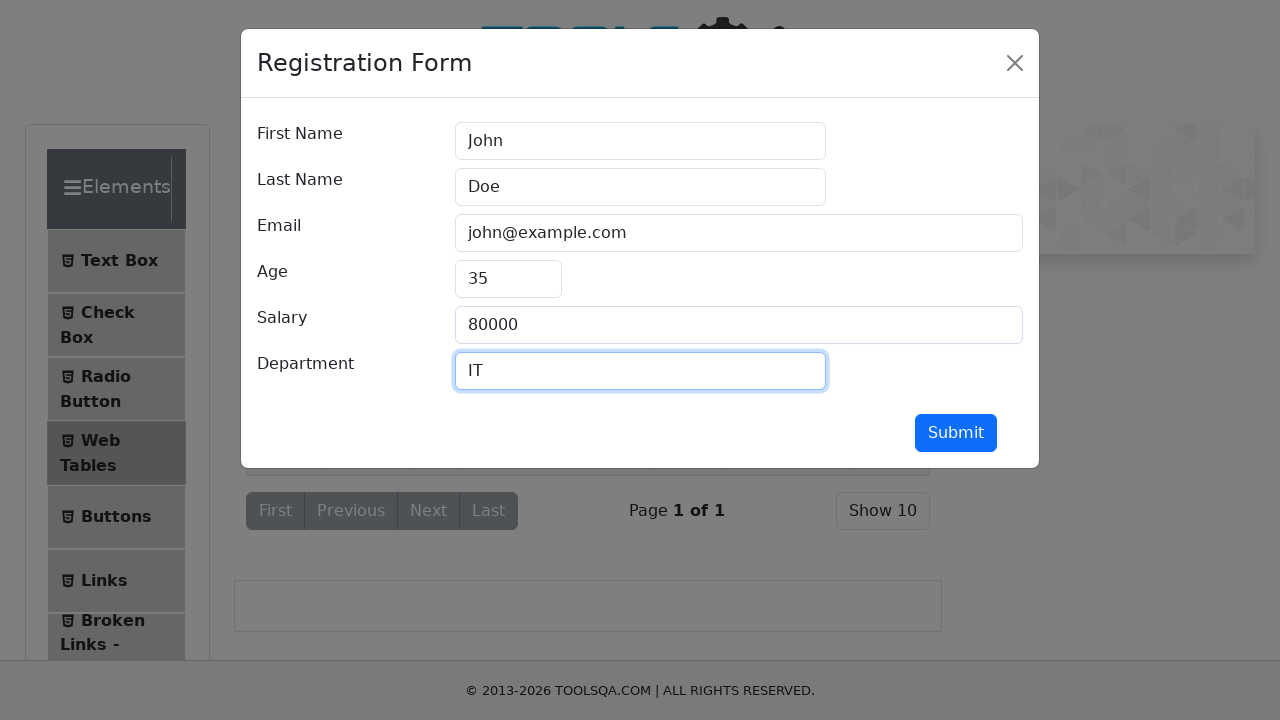

Clicked the Submit button to register the new employee at (956, 433) on #submit
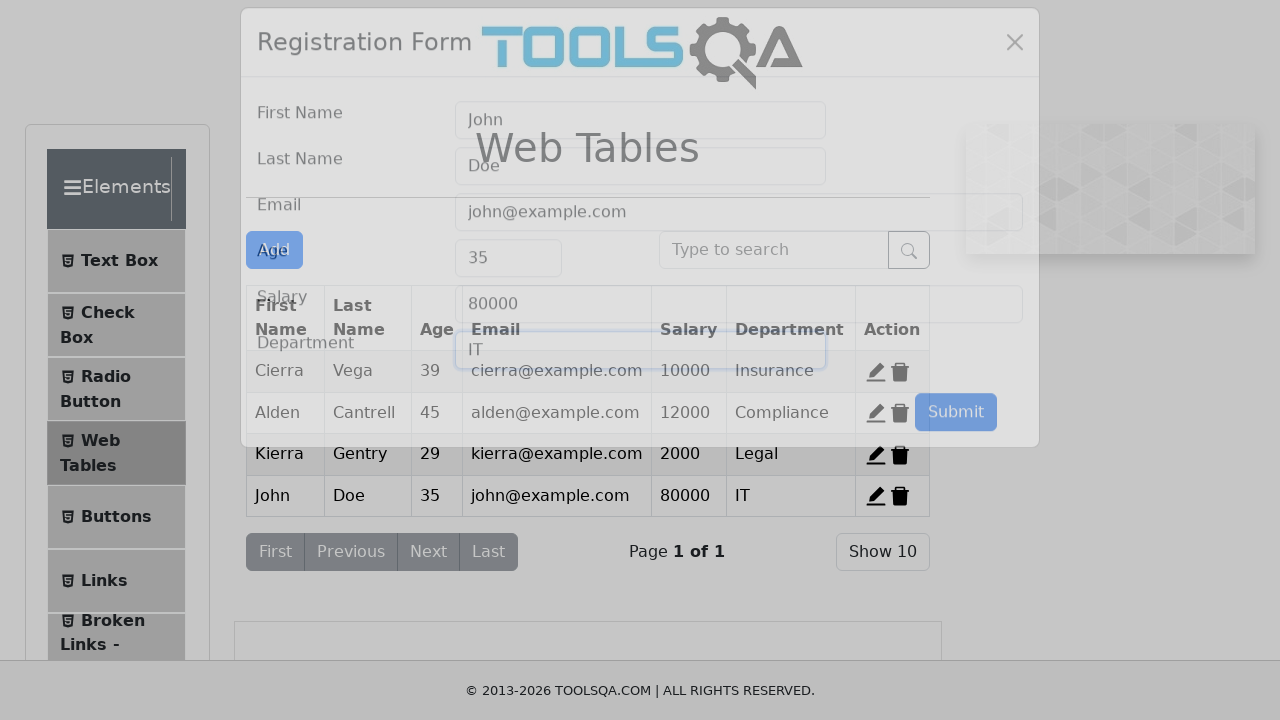

Registration form modal closed and employee record was added to the table
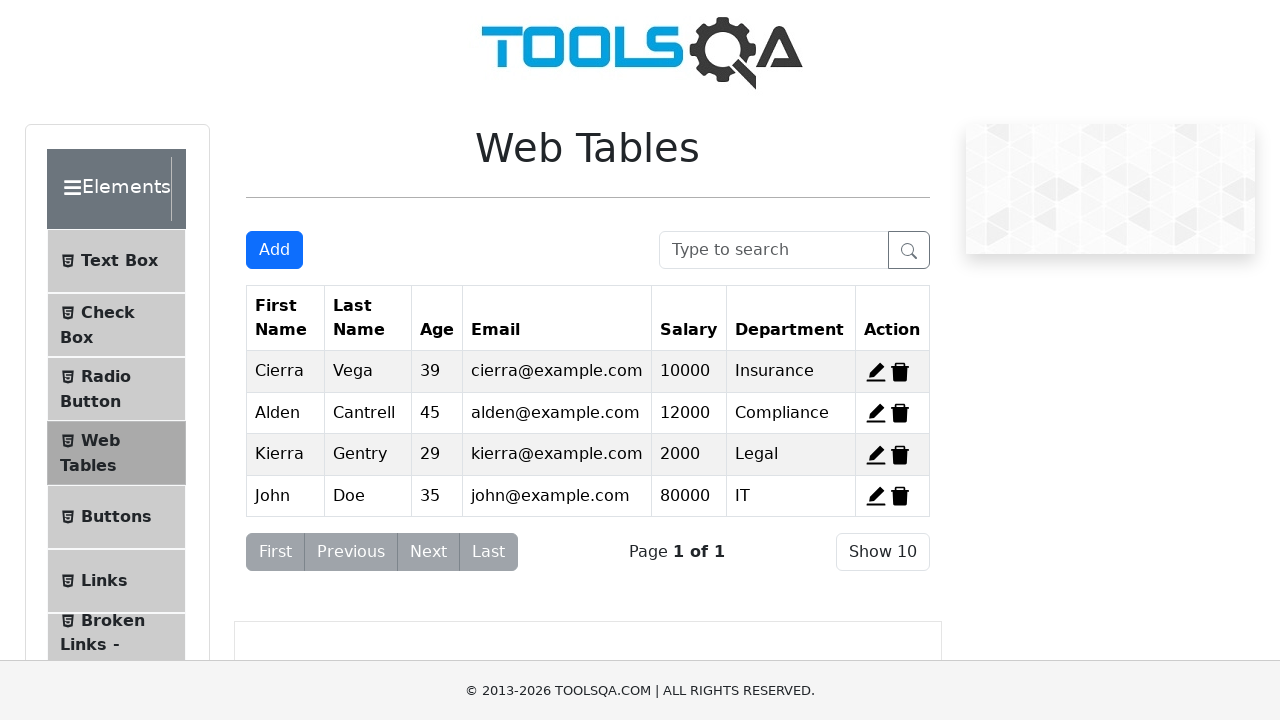

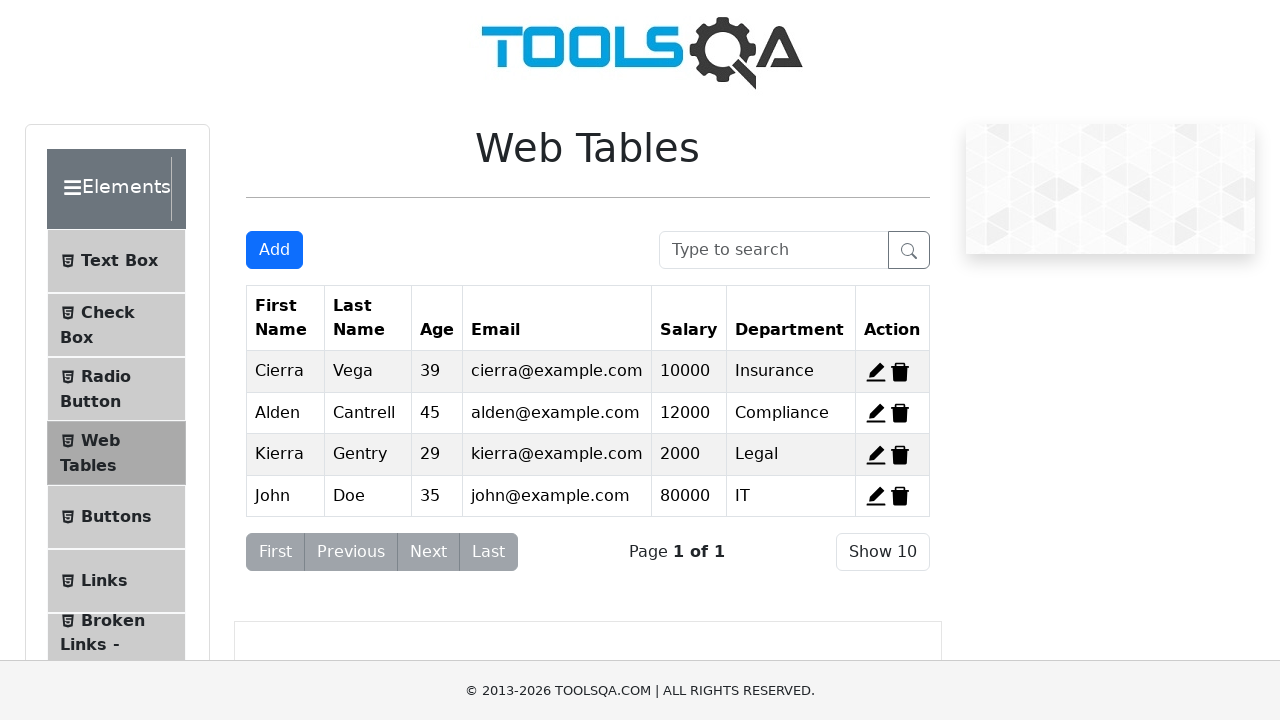